Tests drag and drop functionality by dragging column A to column B and verifying the columns swap positions

Starting URL: https://the-internet.herokuapp.com/drag_and_drop

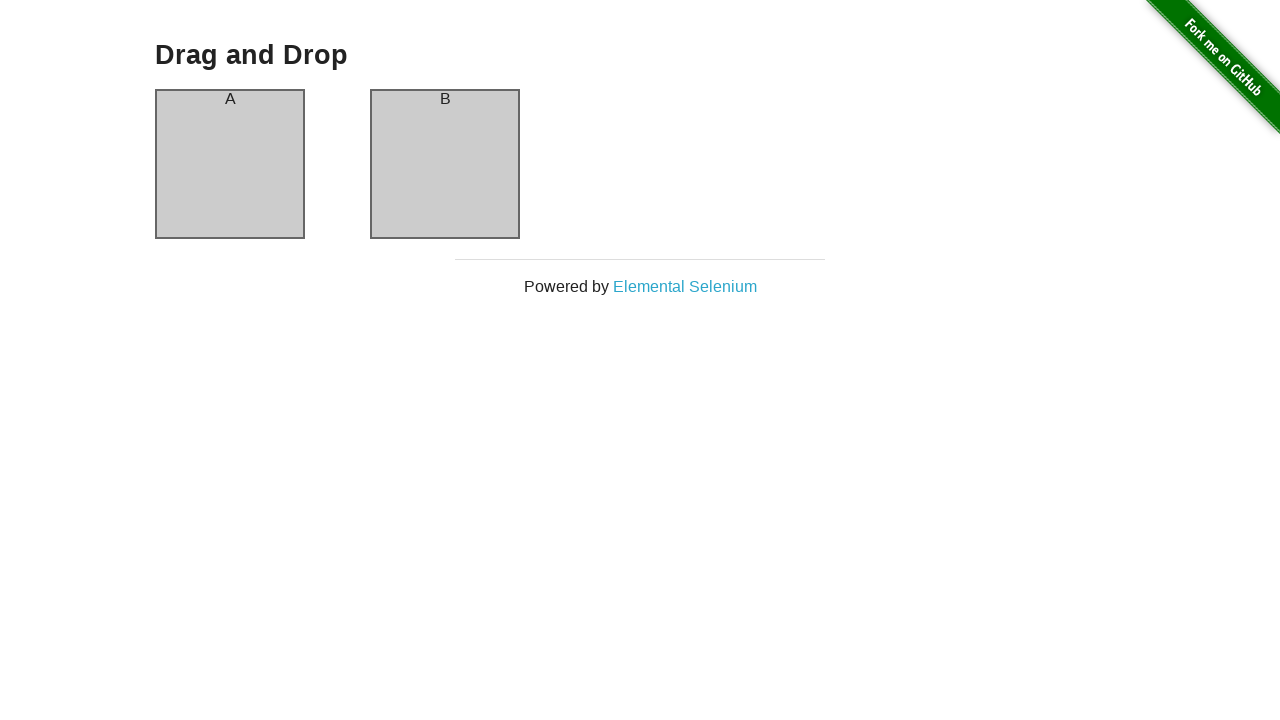

Waited for column A to be visible
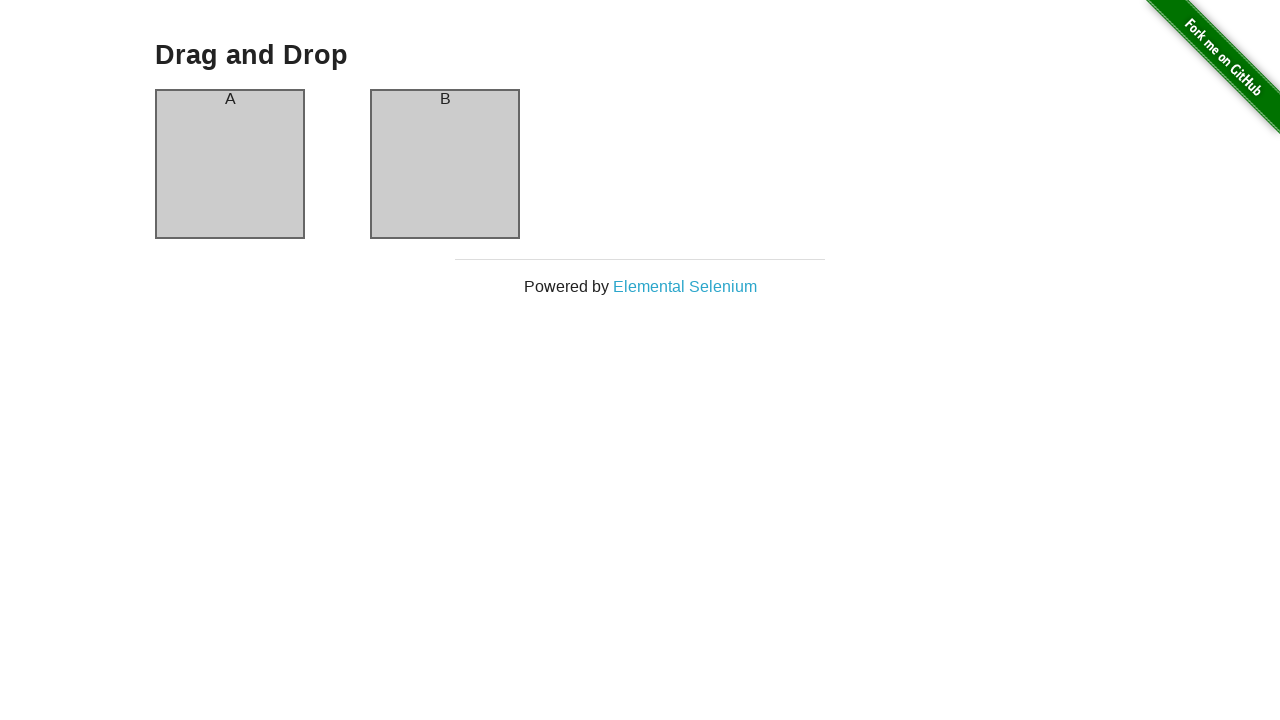

Waited for column B to be visible
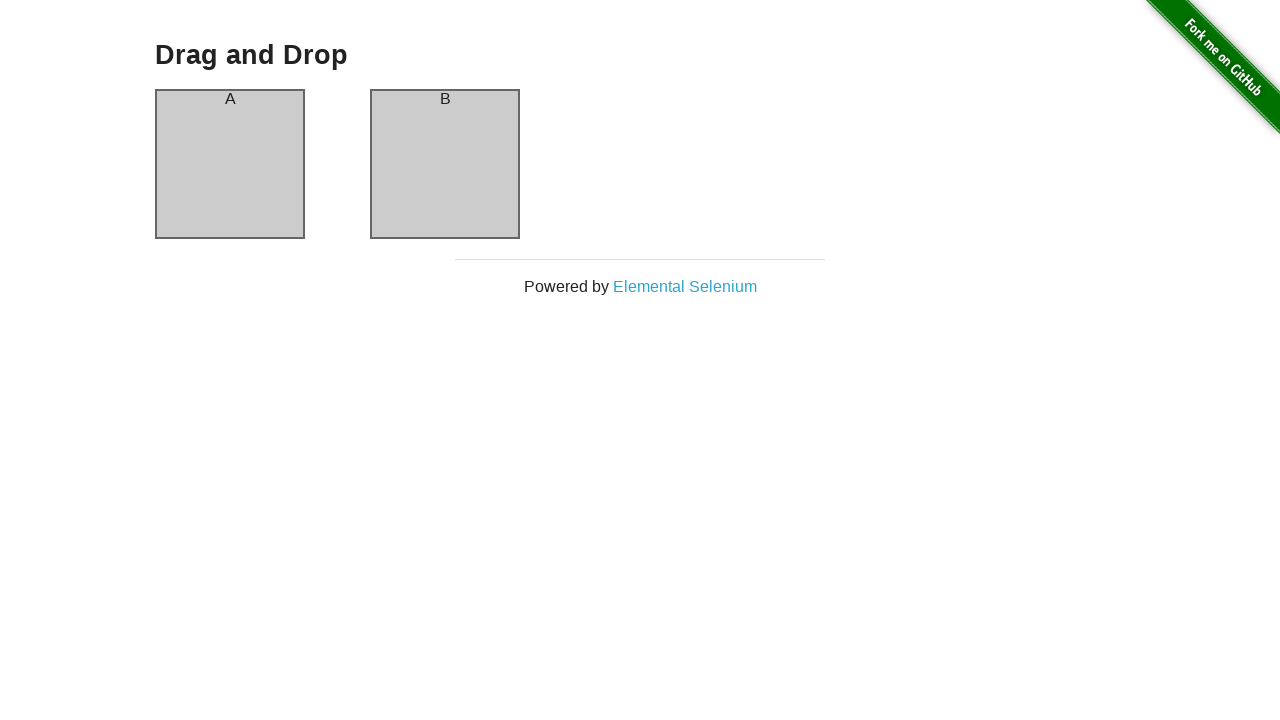

Dragged column A to column B at (445, 164)
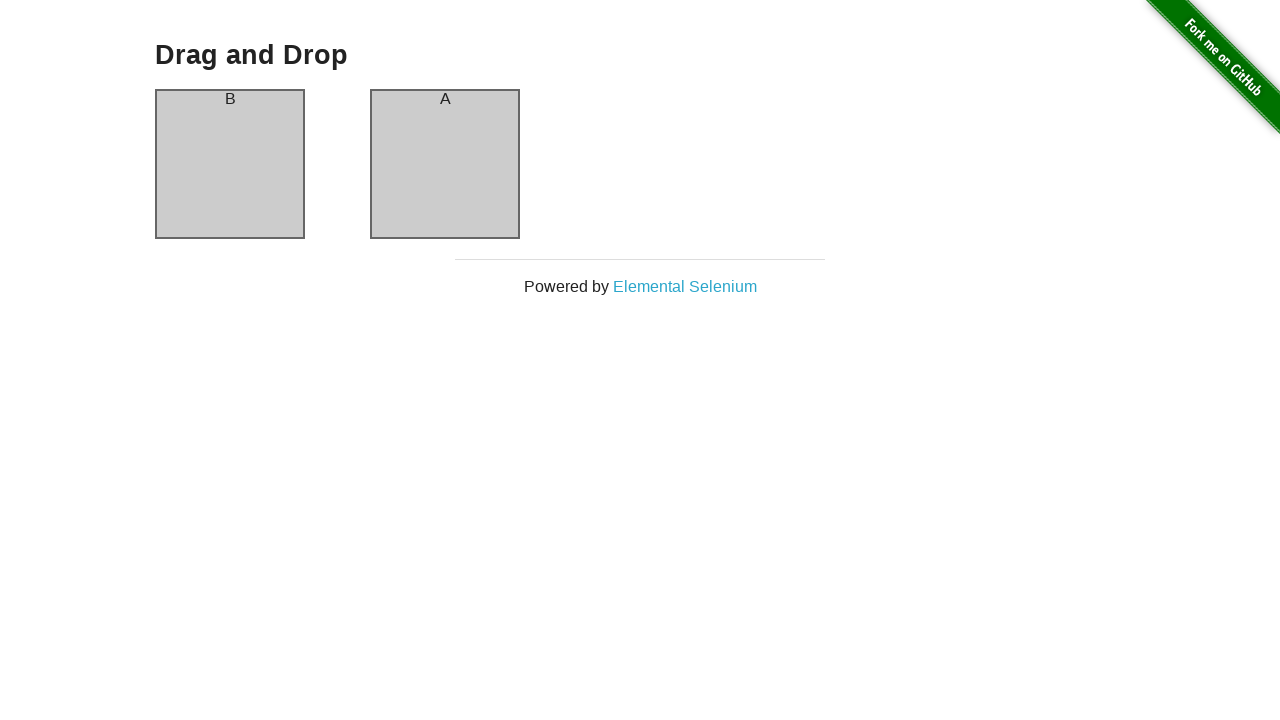

Waited 1000ms for drag and drop animation to complete
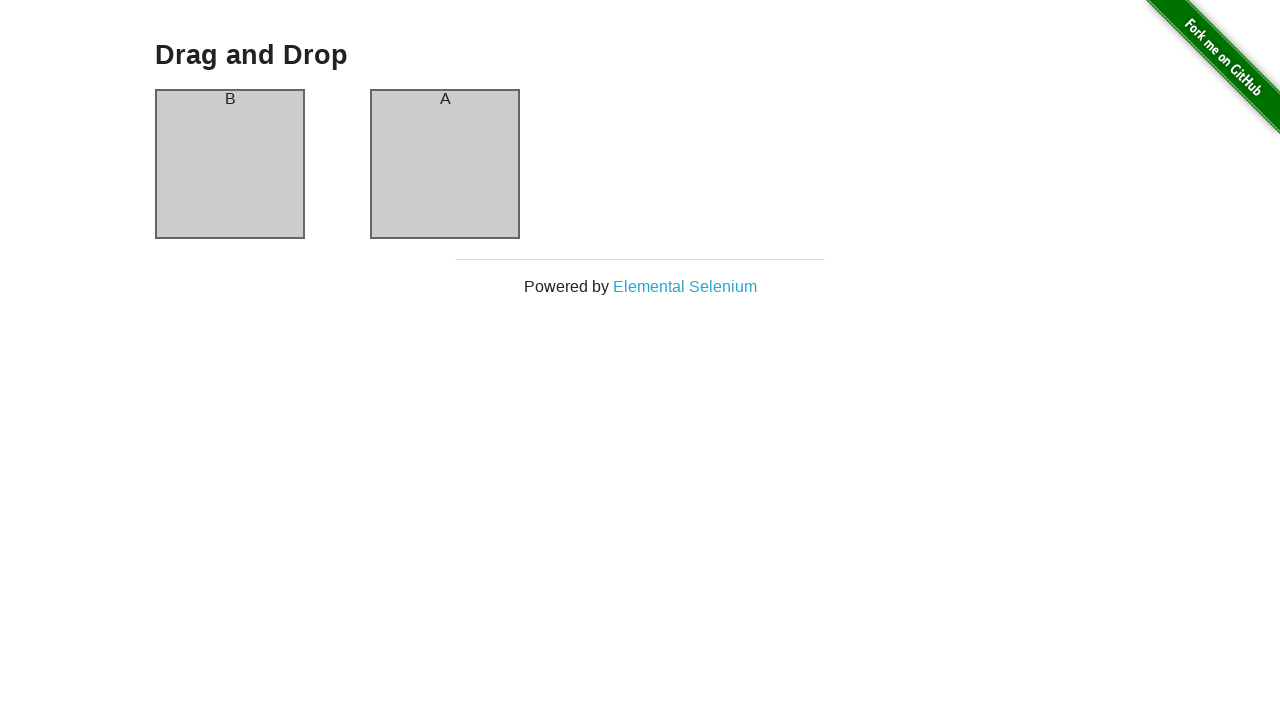

Retrieved text content of column A
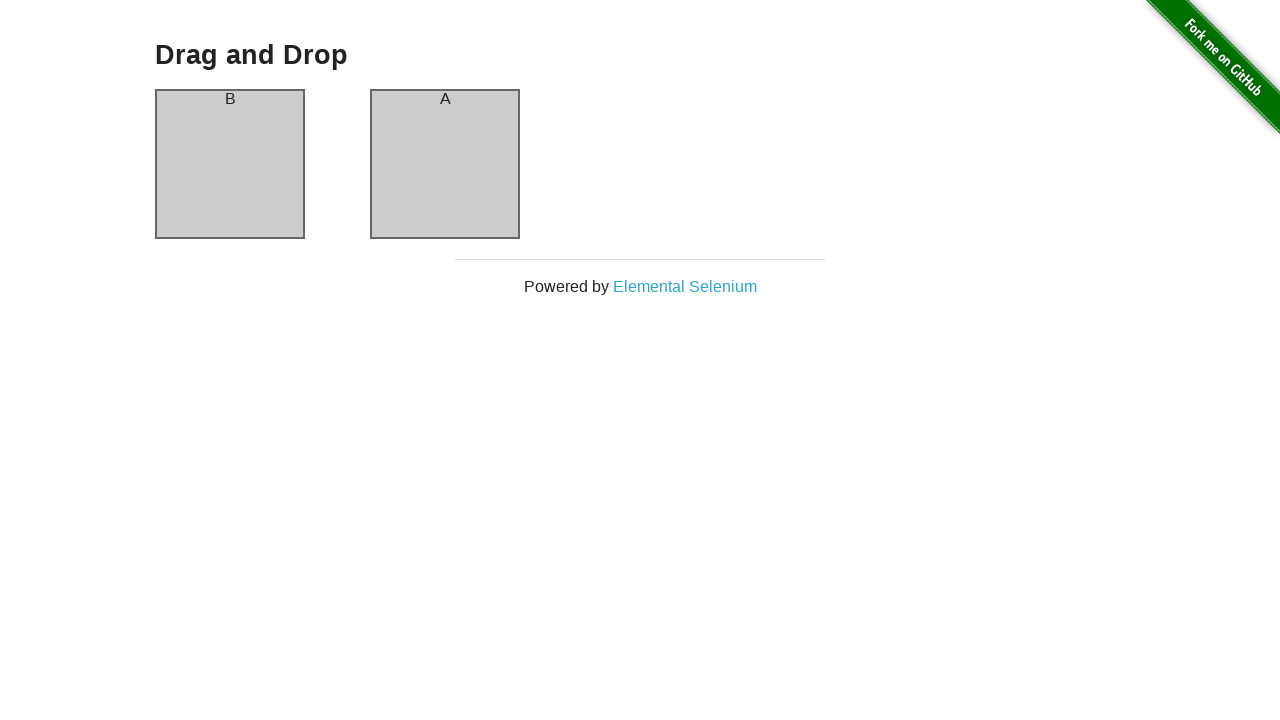

Retrieved text content of column B
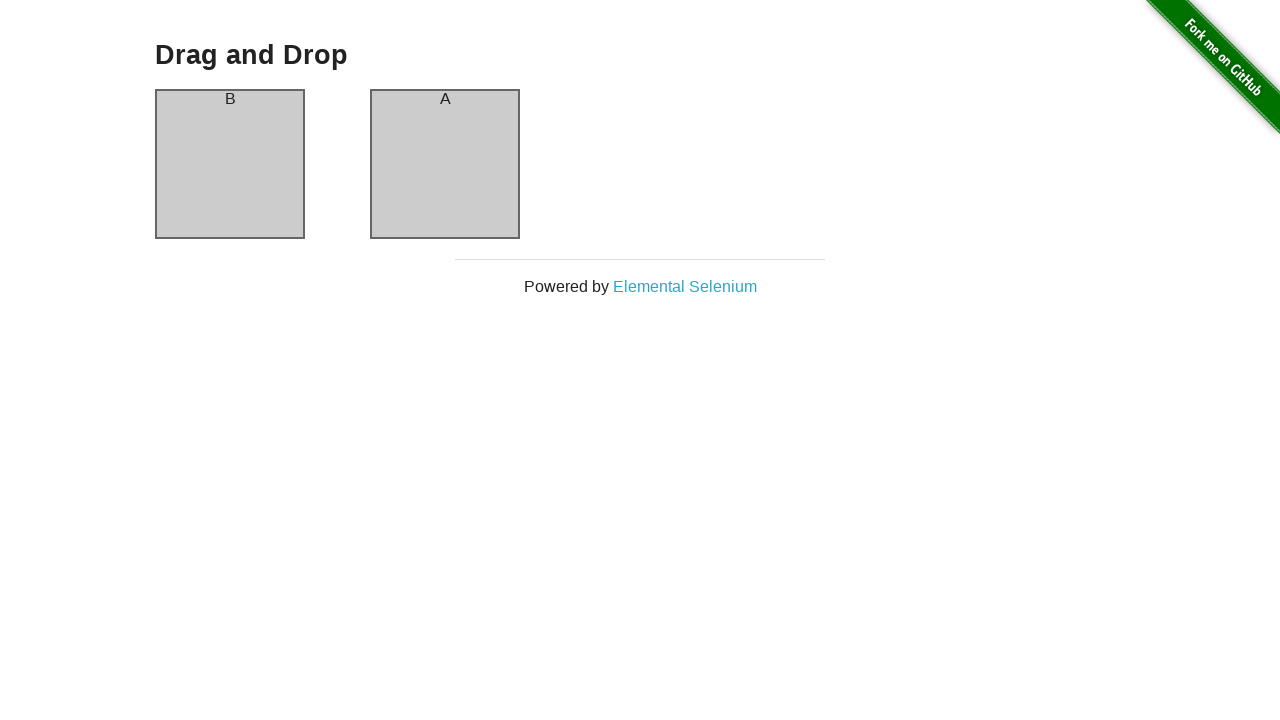

Verified column A contains 'B' after swap
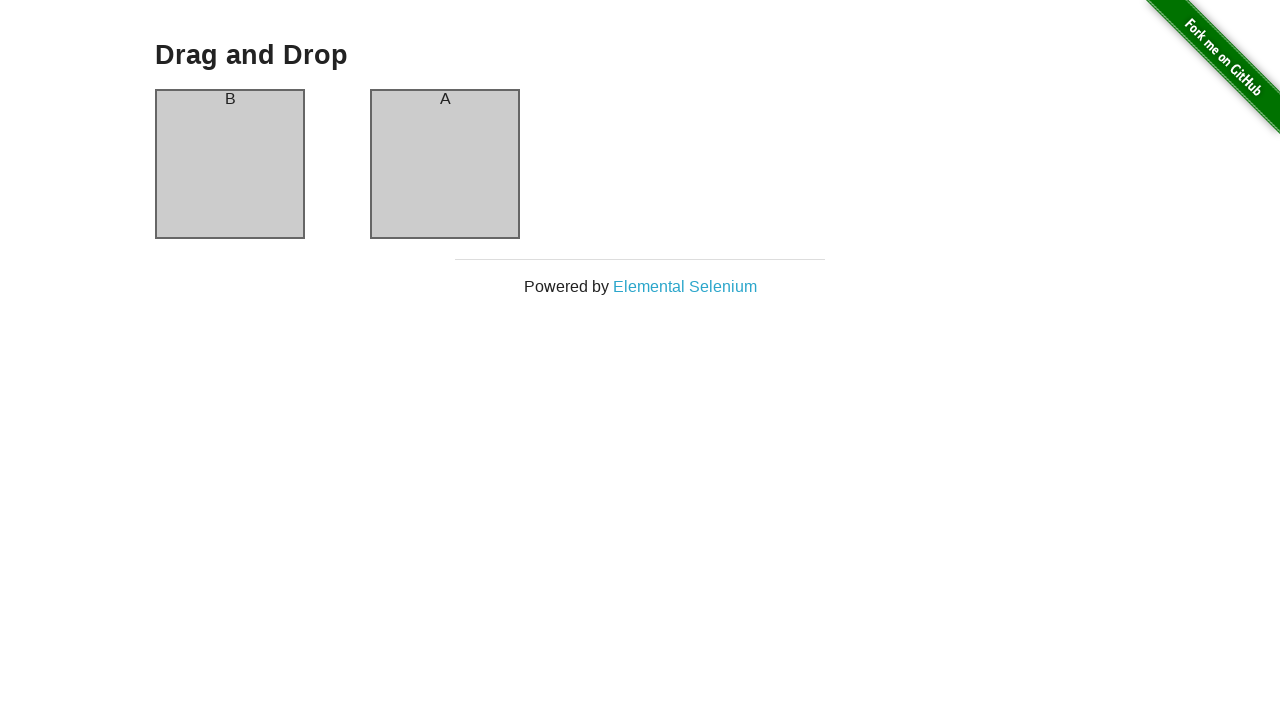

Verified column B contains 'A' after swap - columns successfully swapped
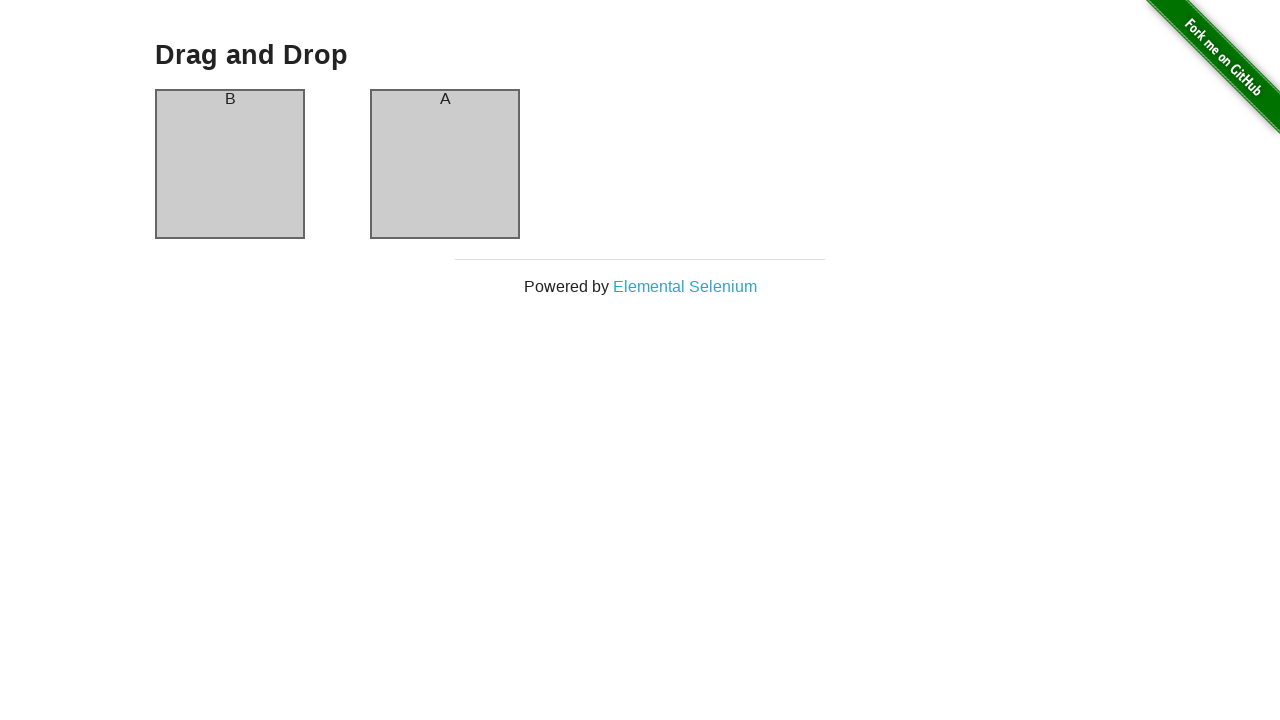

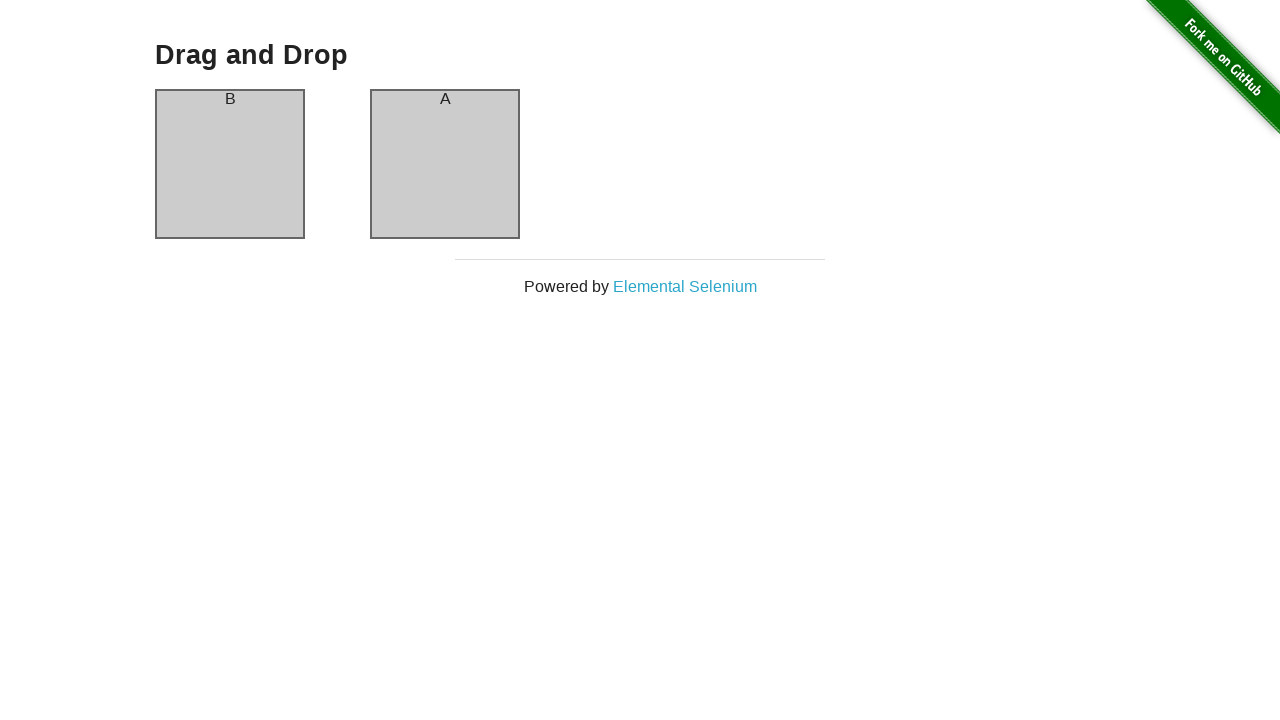